Tests loading images page by waiting for all images to load in the image container and verifying their presence

Starting URL: https://bonigarcia.dev/selenium-webdriver-java/loading-images.html

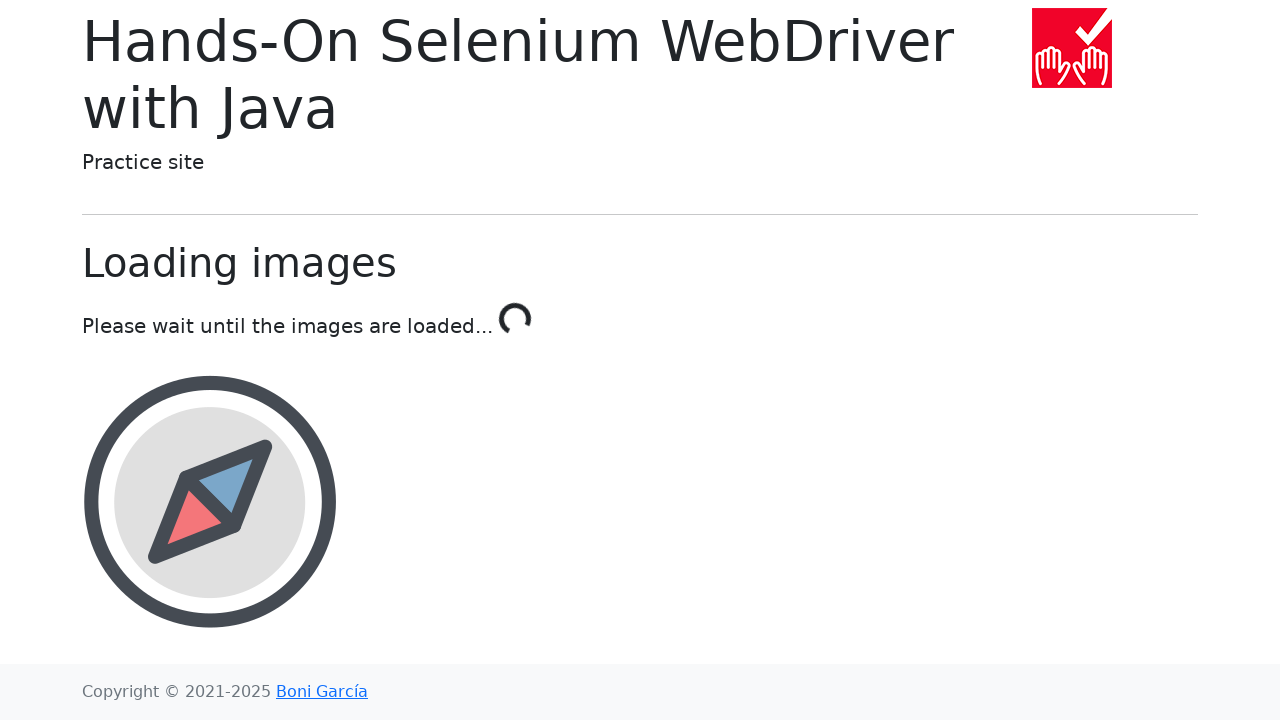

Navigated to loading images page
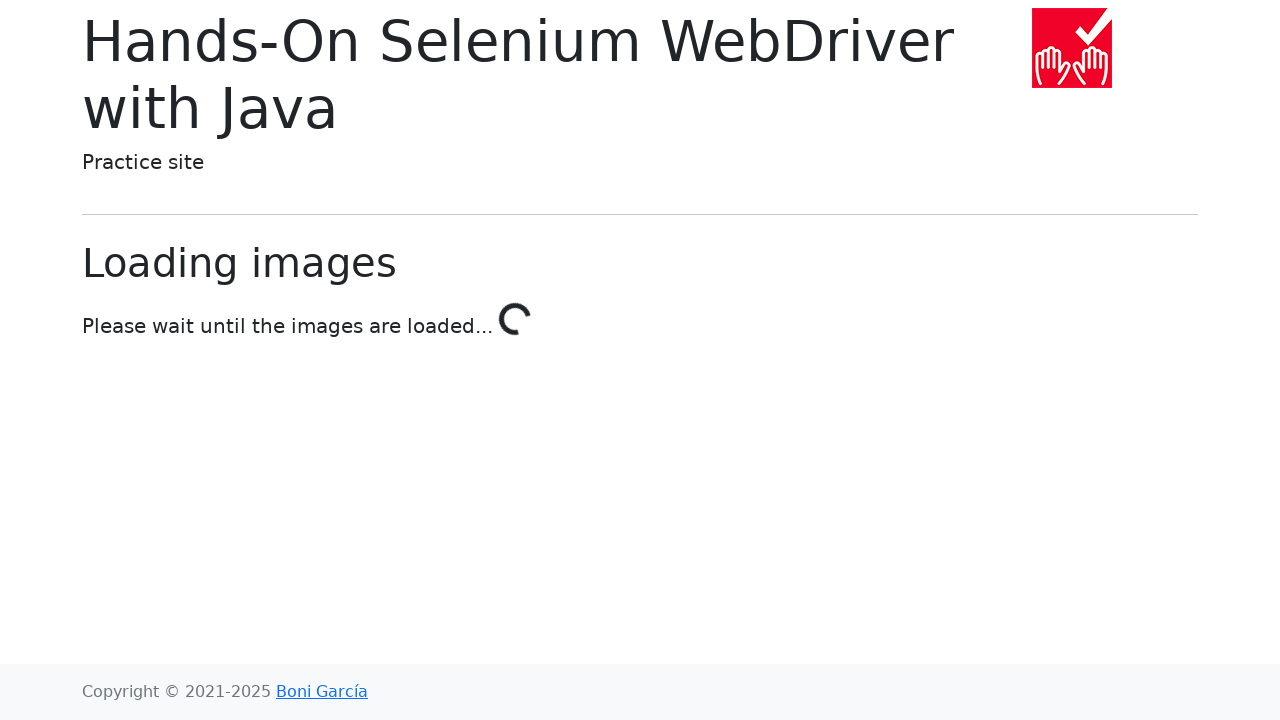

Image container with images is present
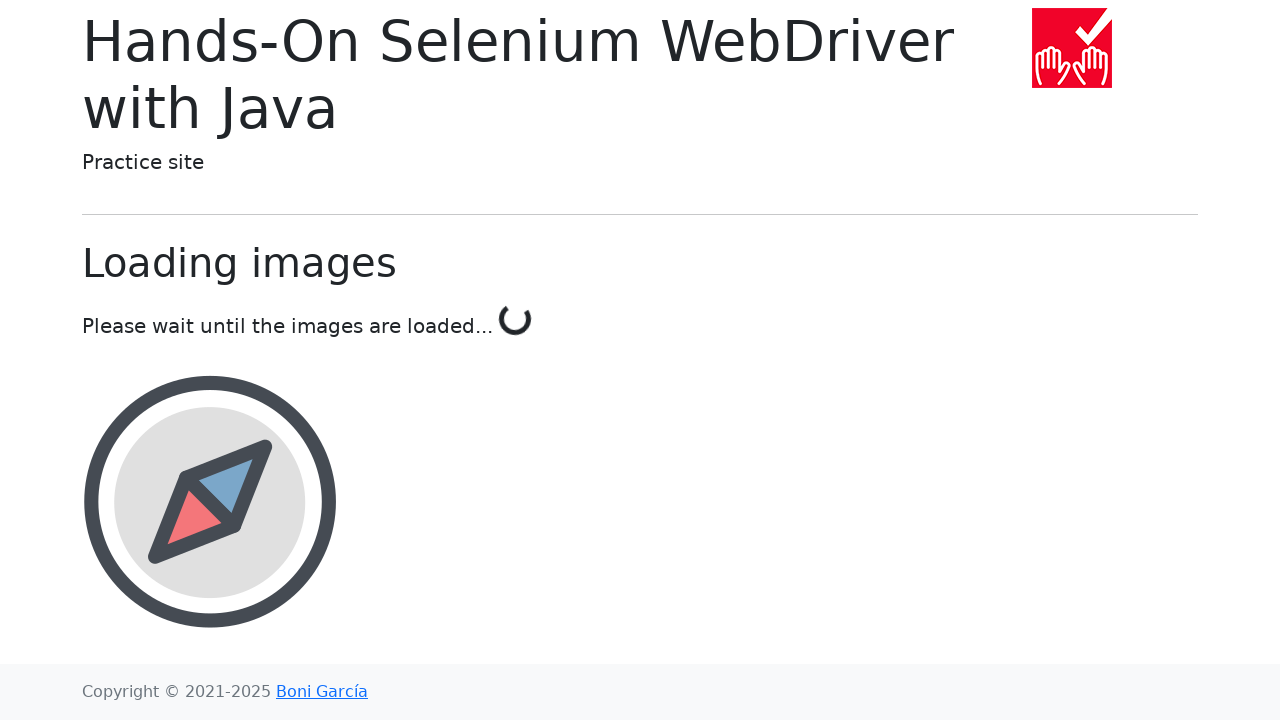

Located all images in the image container
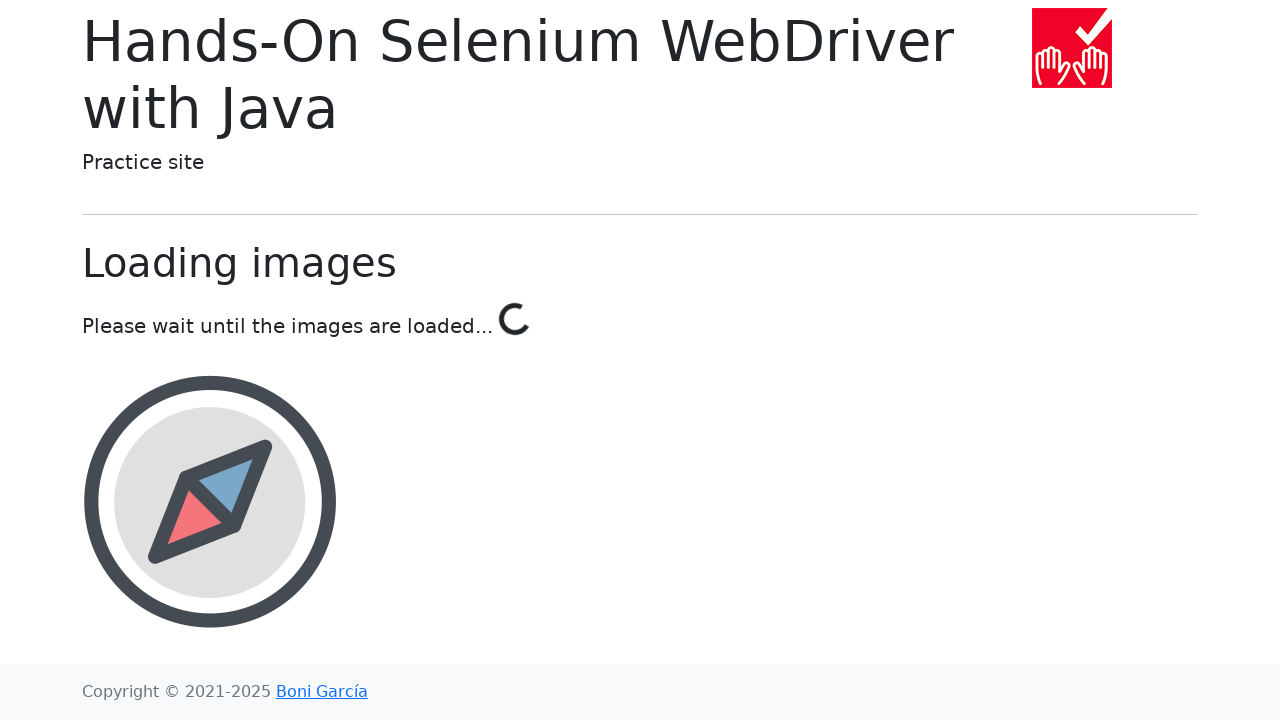

Third image is visible, confirming multiple images loaded
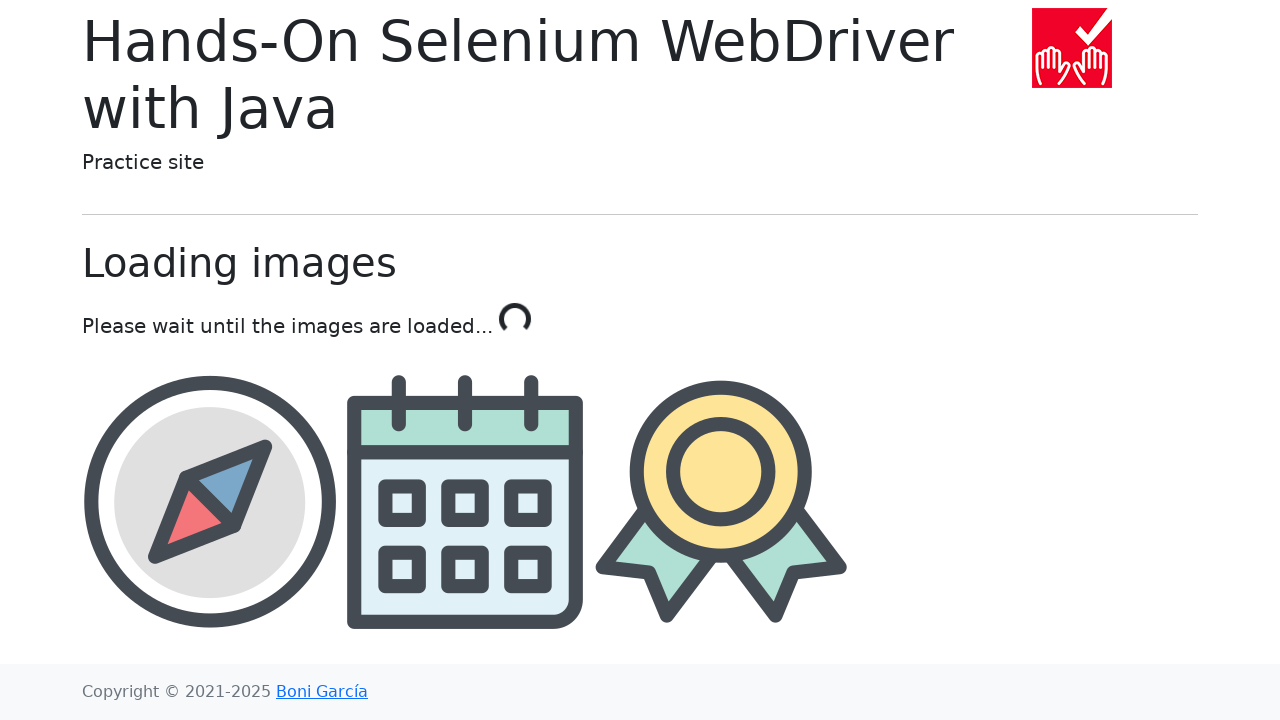

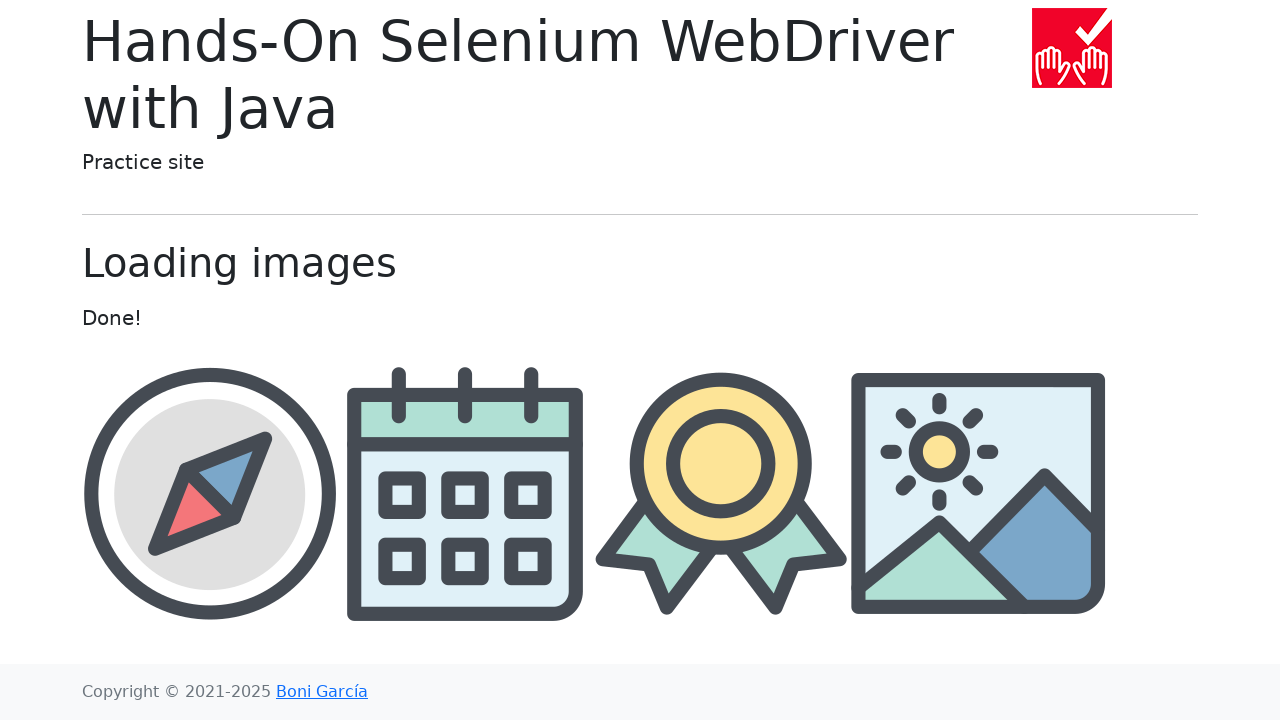